Tests clicking the "View all services" link and verifies the citizen services page loads with expected content

Starting URL: https://www.gov.pl/

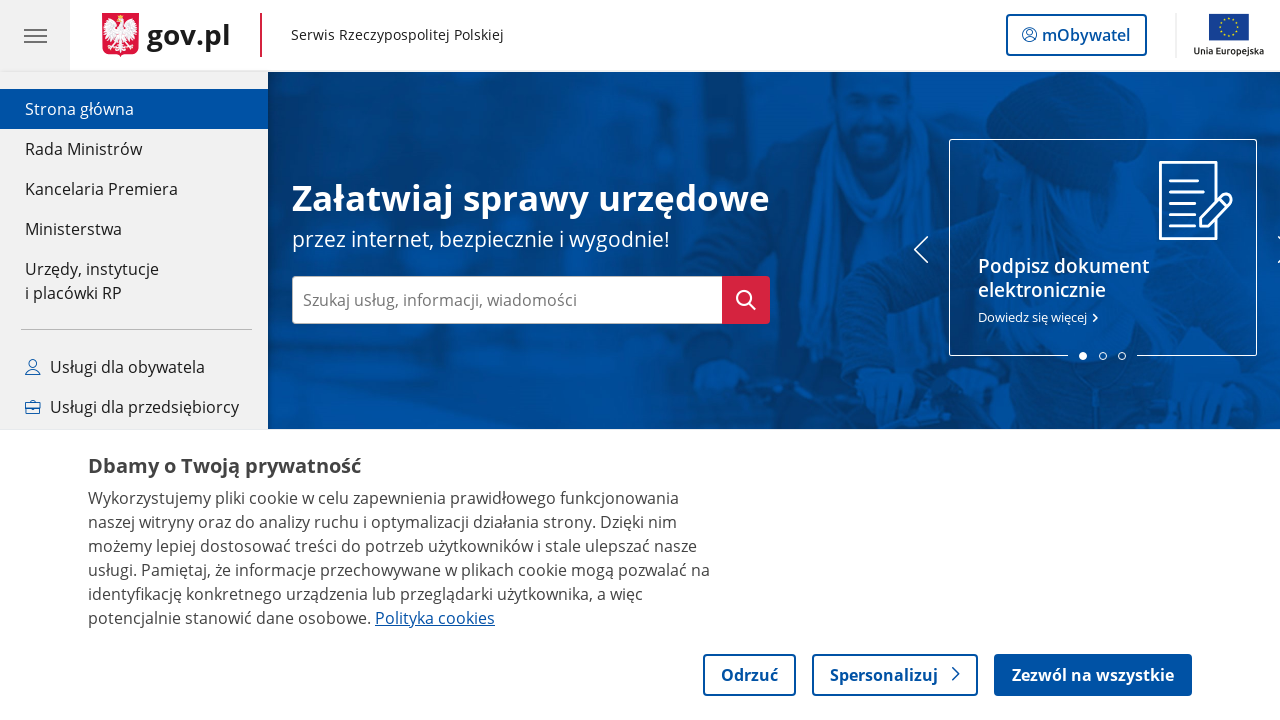

Clicked 'View all services' link at (774, 360) on internal:role=link[name="Zobacz wszystkie usługi"s]
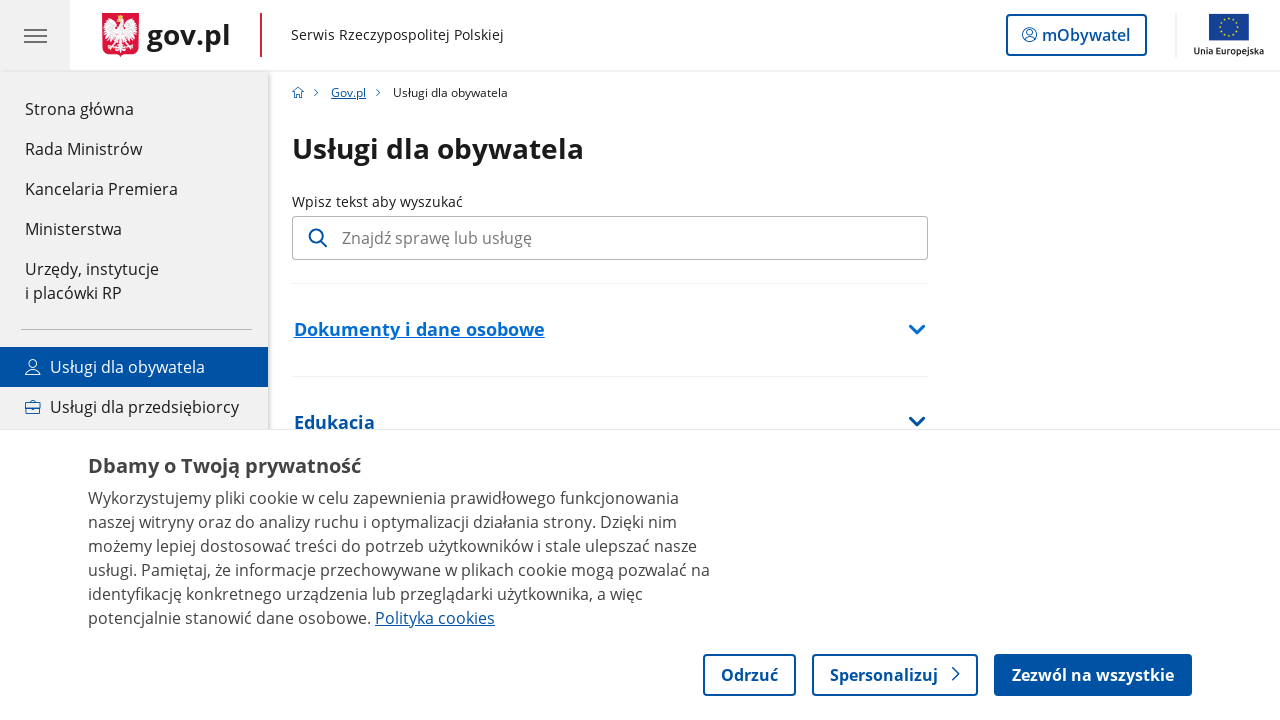

Citizen services page loaded with services search holder element present
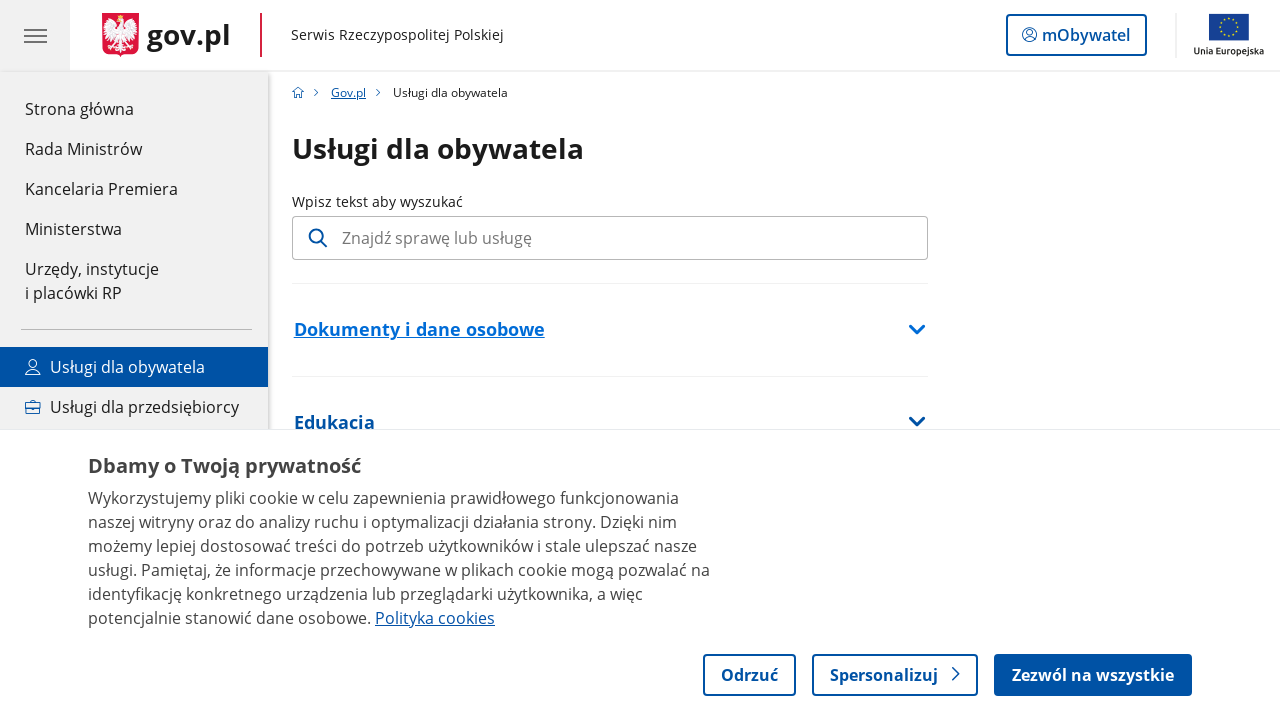

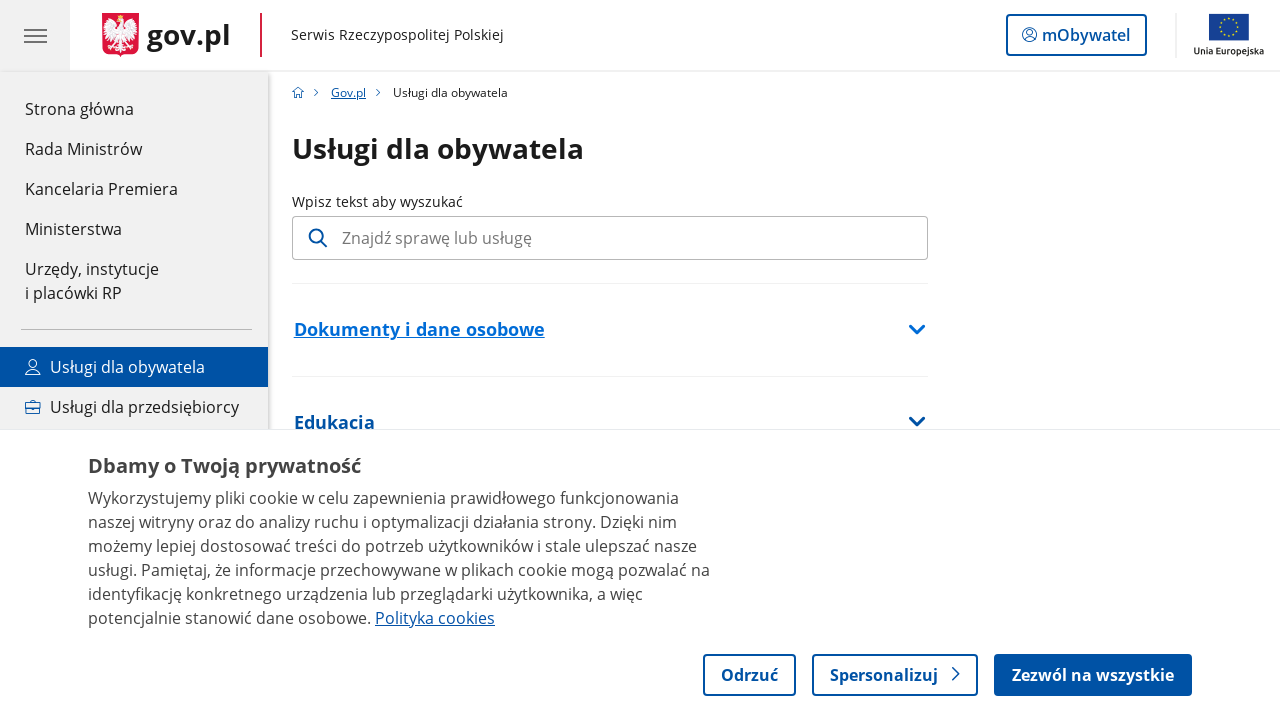